Tests dynamic dropdown functionality on a flight booking practice page by selecting origin and destination cities from dependent dropdowns

Starting URL: https://www.rahulshettyacademy.com/dropdownsPractise/

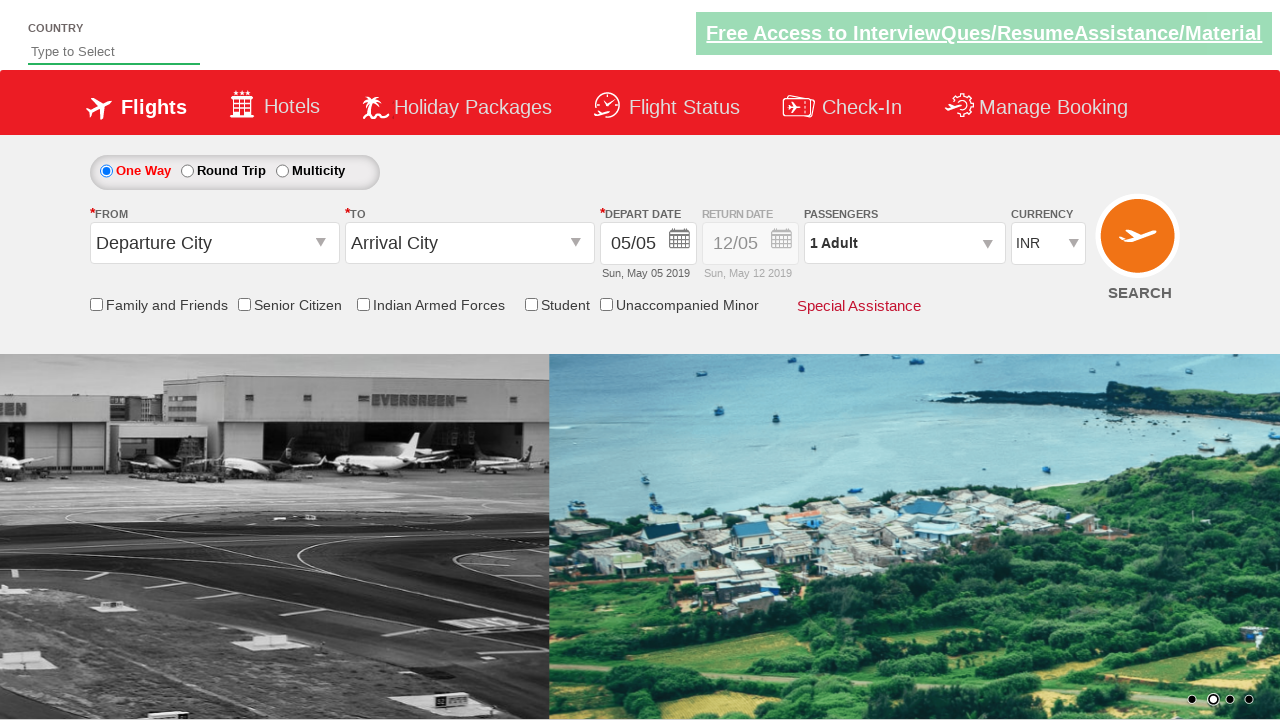

Clicked origin station dropdown to open it at (214, 243) on #ctl00_mainContent_ddl_originStation1_CTXT
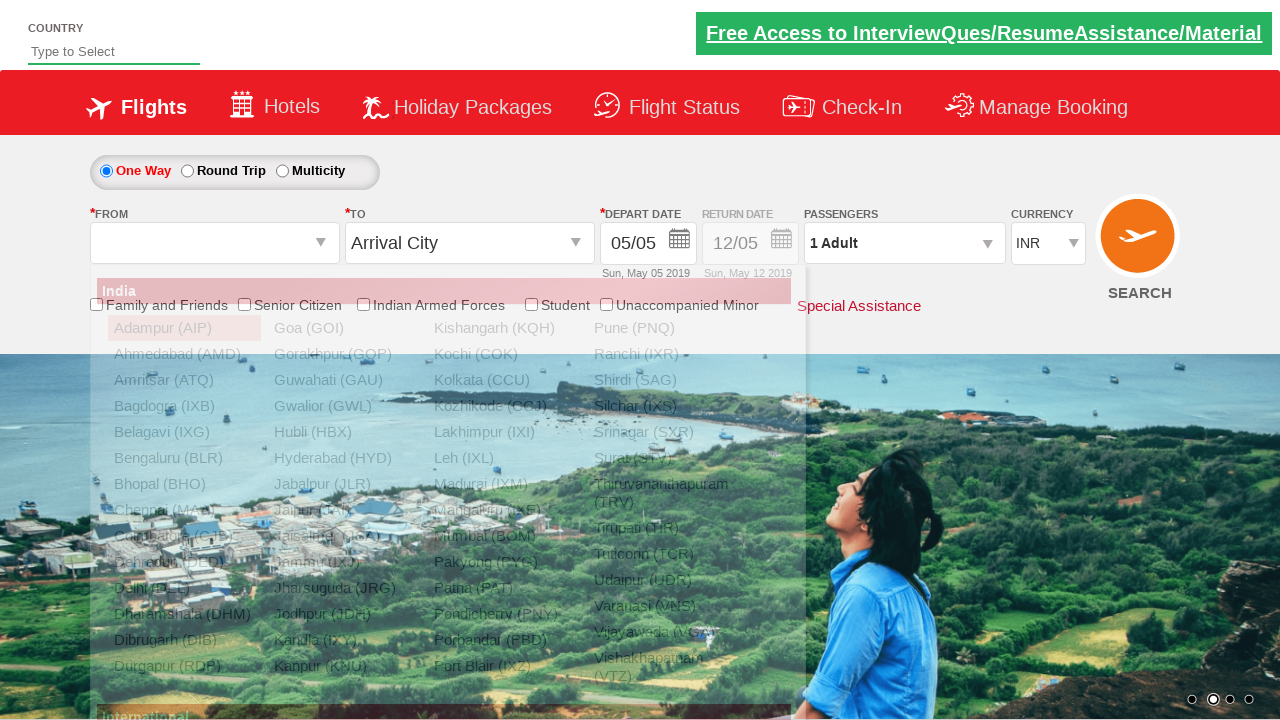

Selected Bangalore (BLR) as origin city at (184, 458) on xpath=//a[@value='BLR']
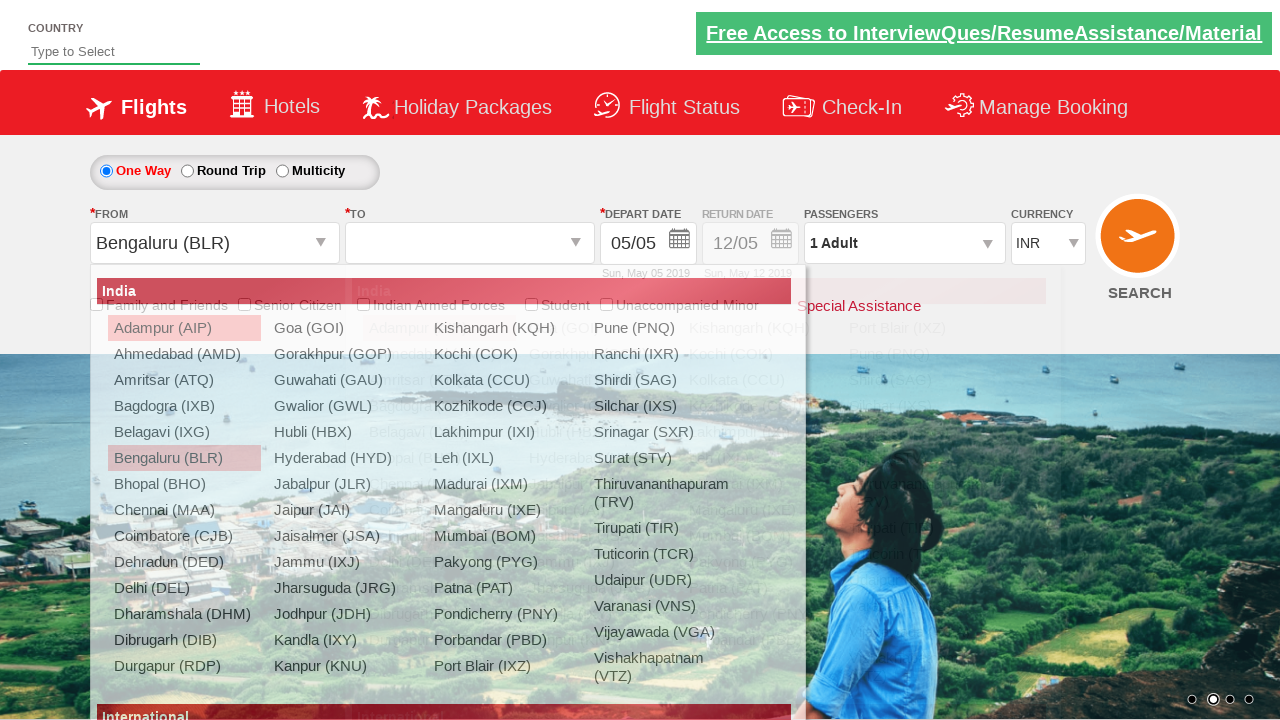

Waited 500ms for destination dropdown to become active
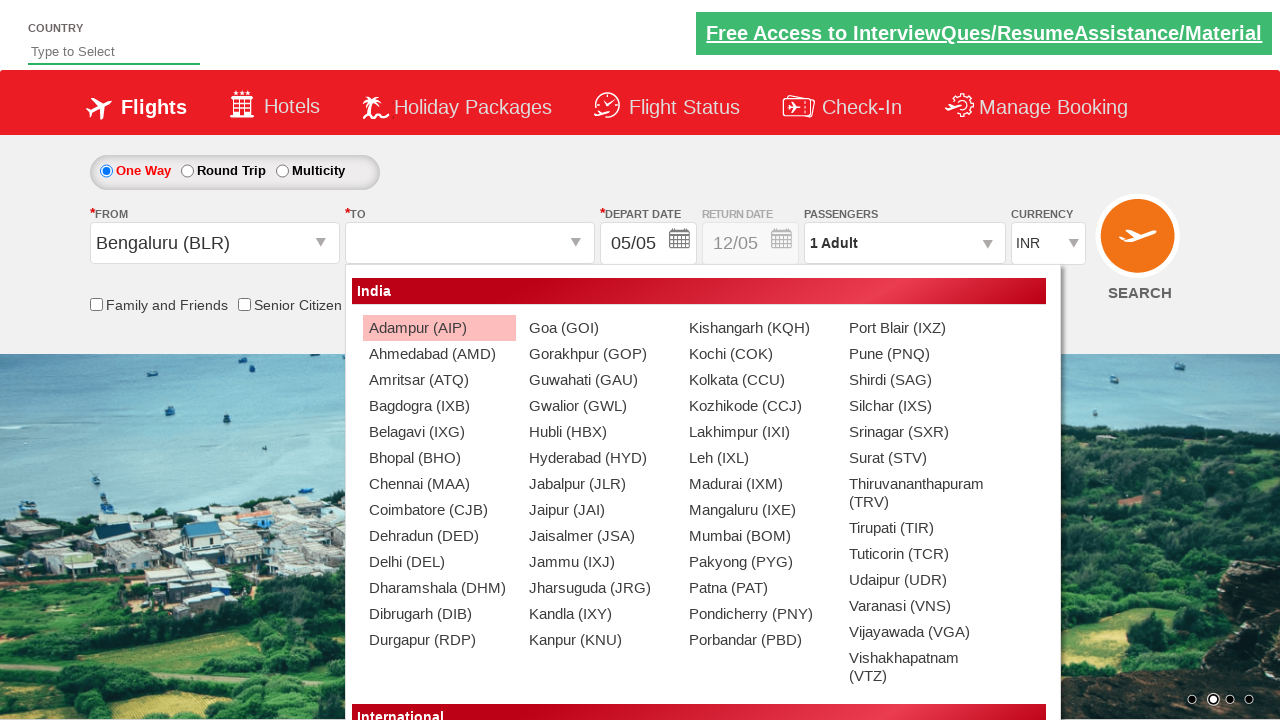

Selected Chennai (MAA) as destination city at (439, 484) on (//a[@value='MAA'])[2]
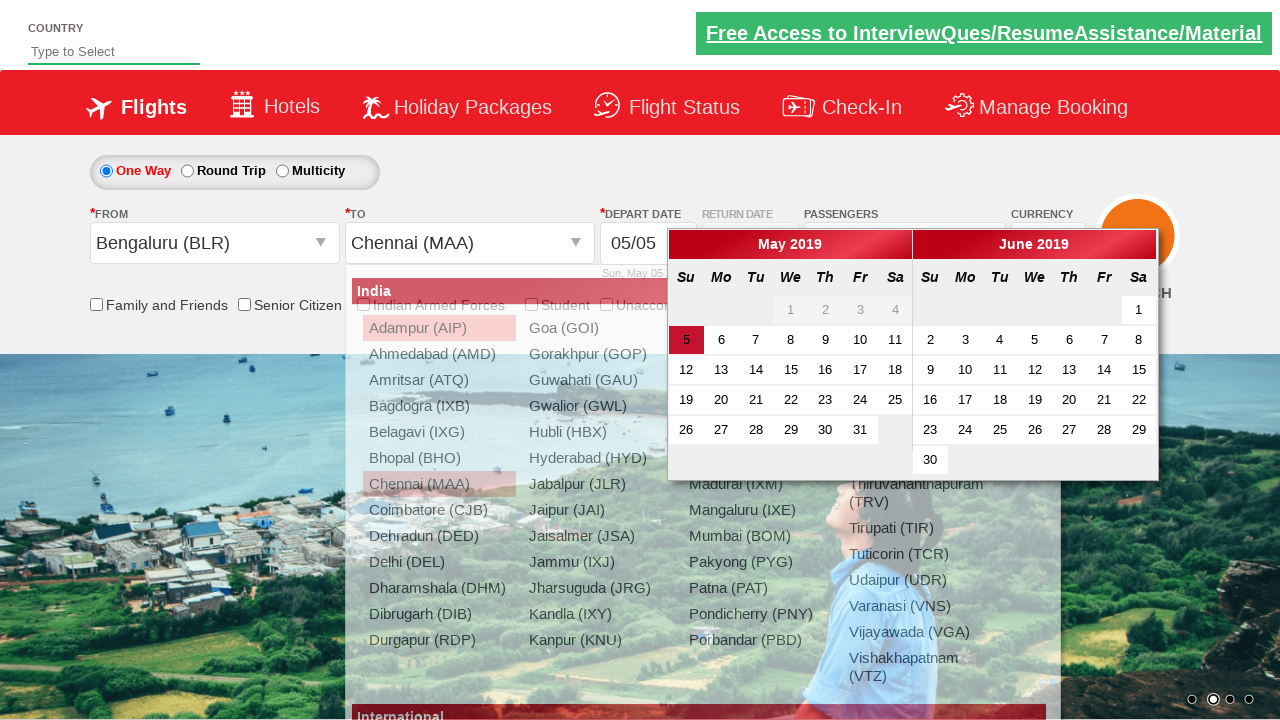

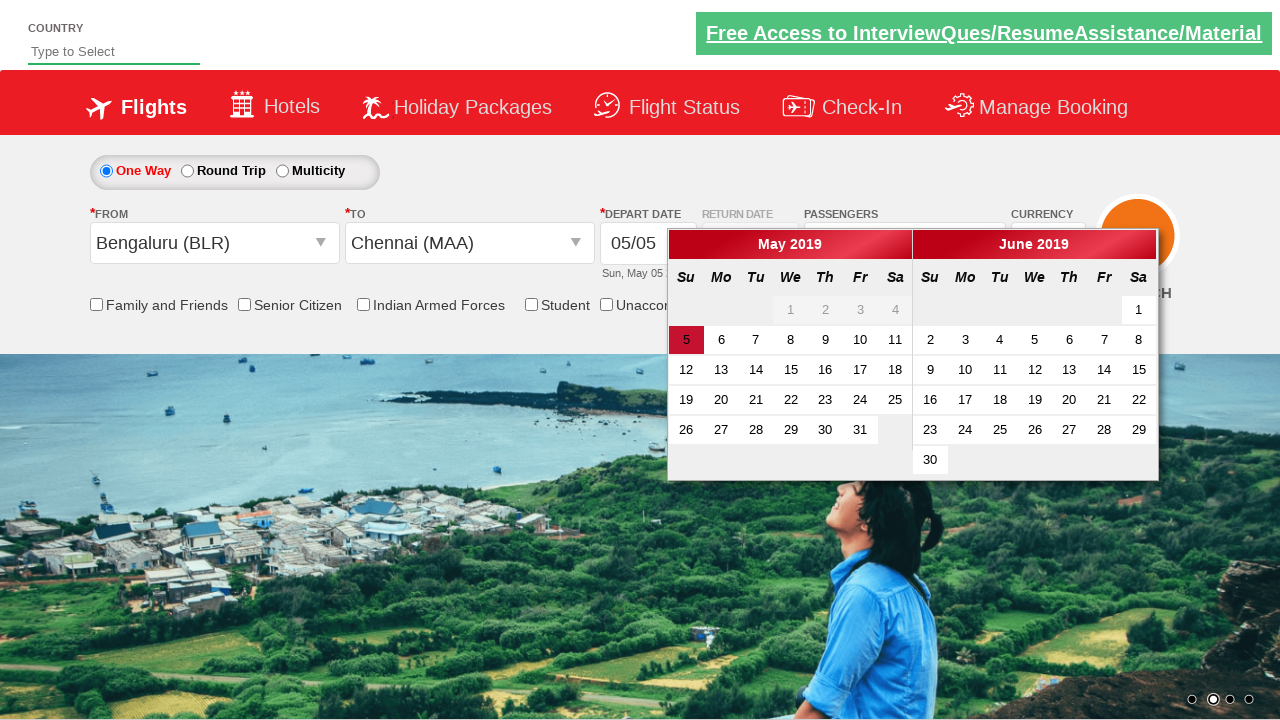